Tests keyboard input functionality by clicking on a name field, entering text, and clicking a button

Starting URL: https://formy-project.herokuapp.com/keypress

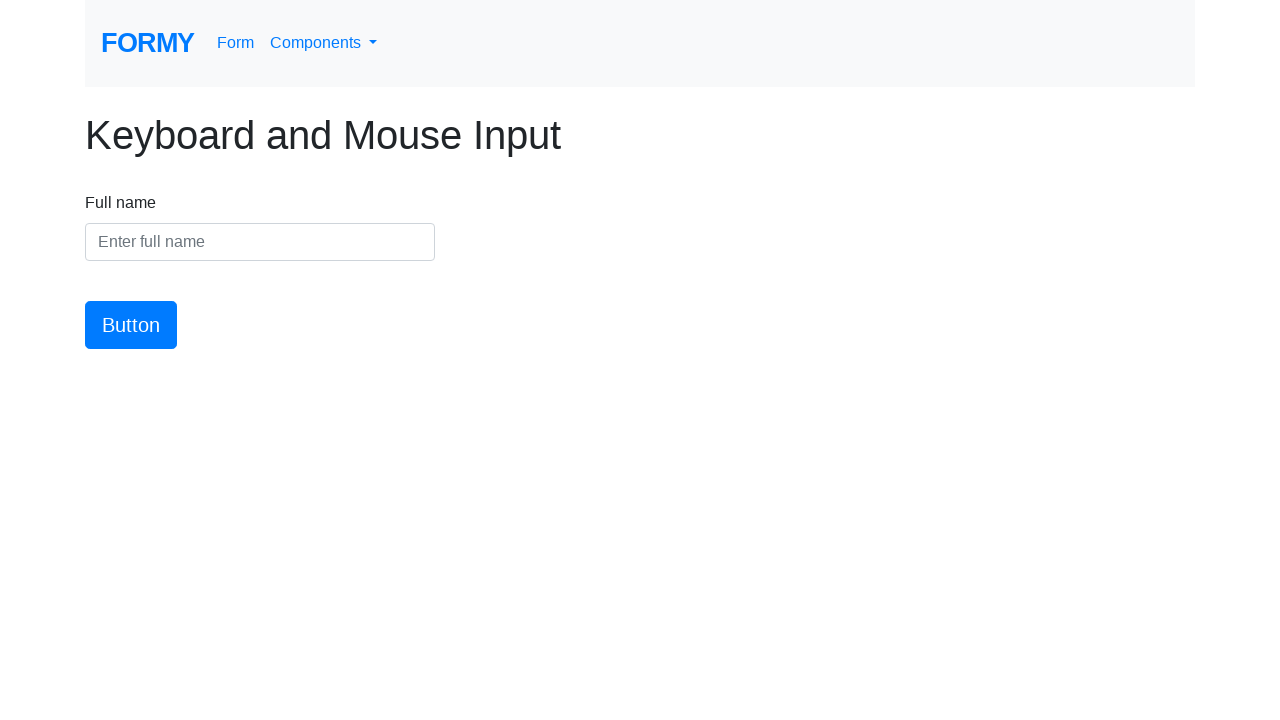

Clicked on the name input field at (260, 242) on #name
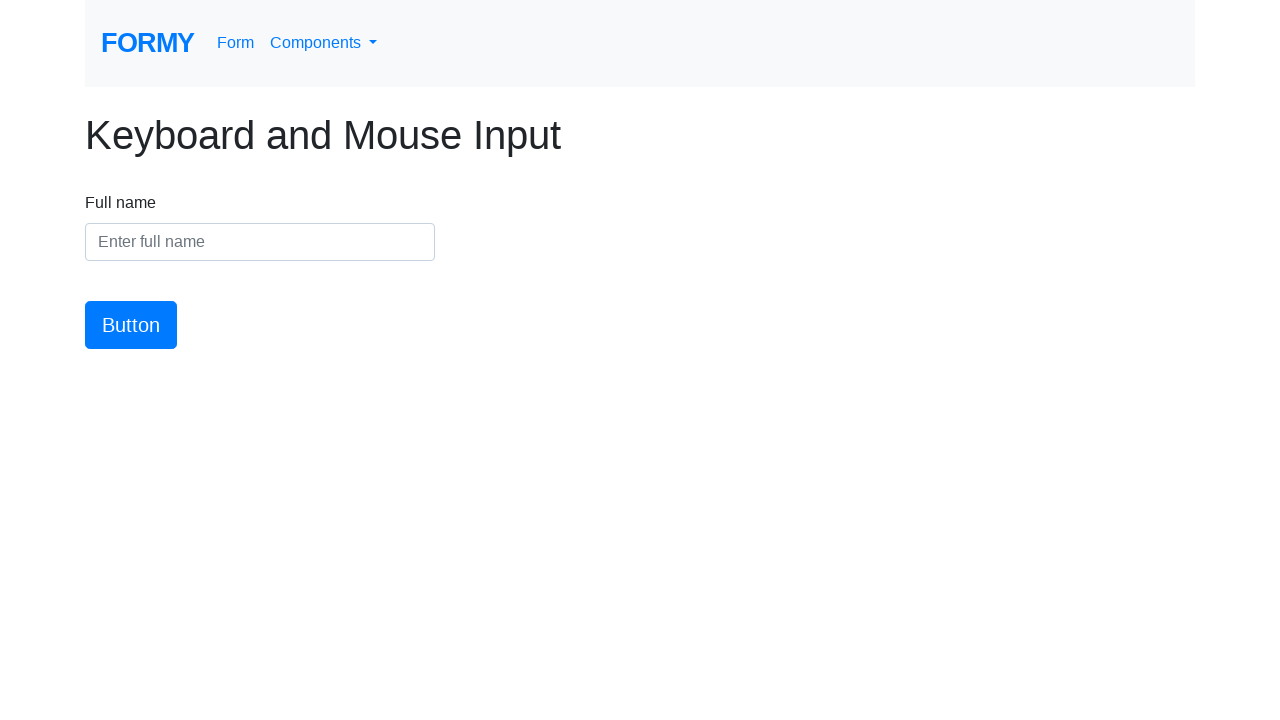

Entered 'VICTORIA SMIT' into the name field on #name
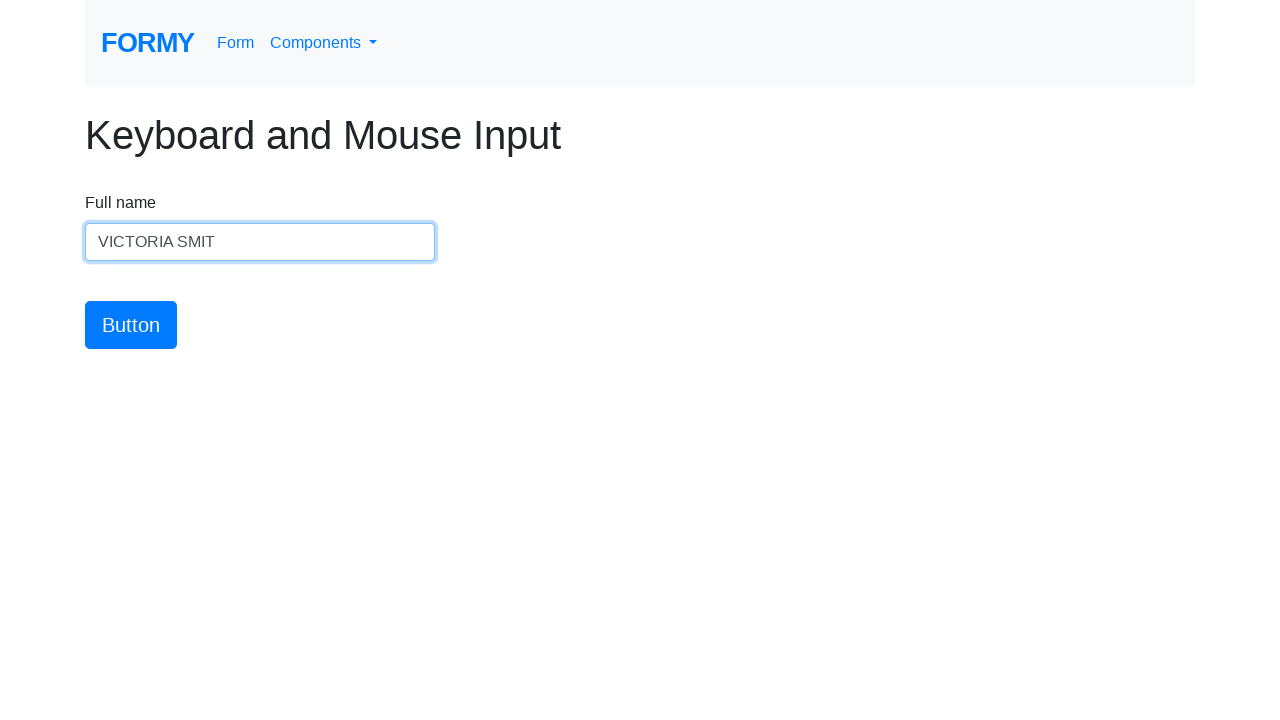

Clicked the submit button at (131, 325) on #button
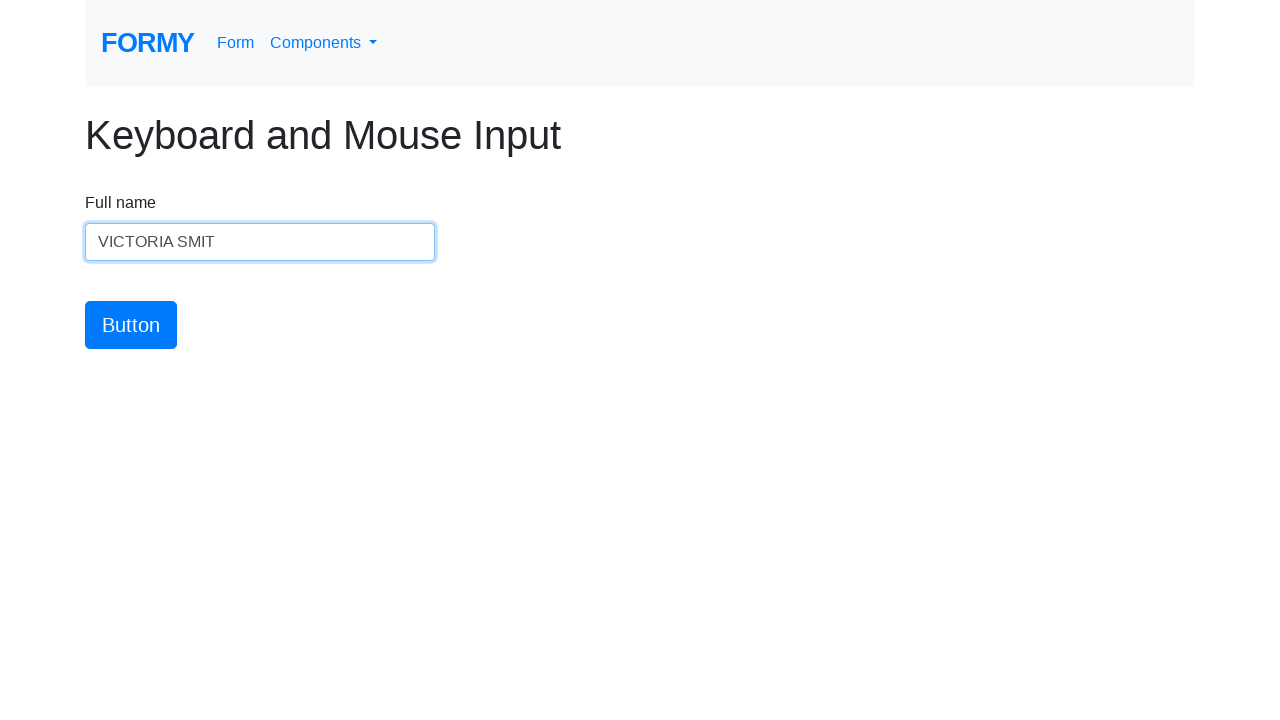

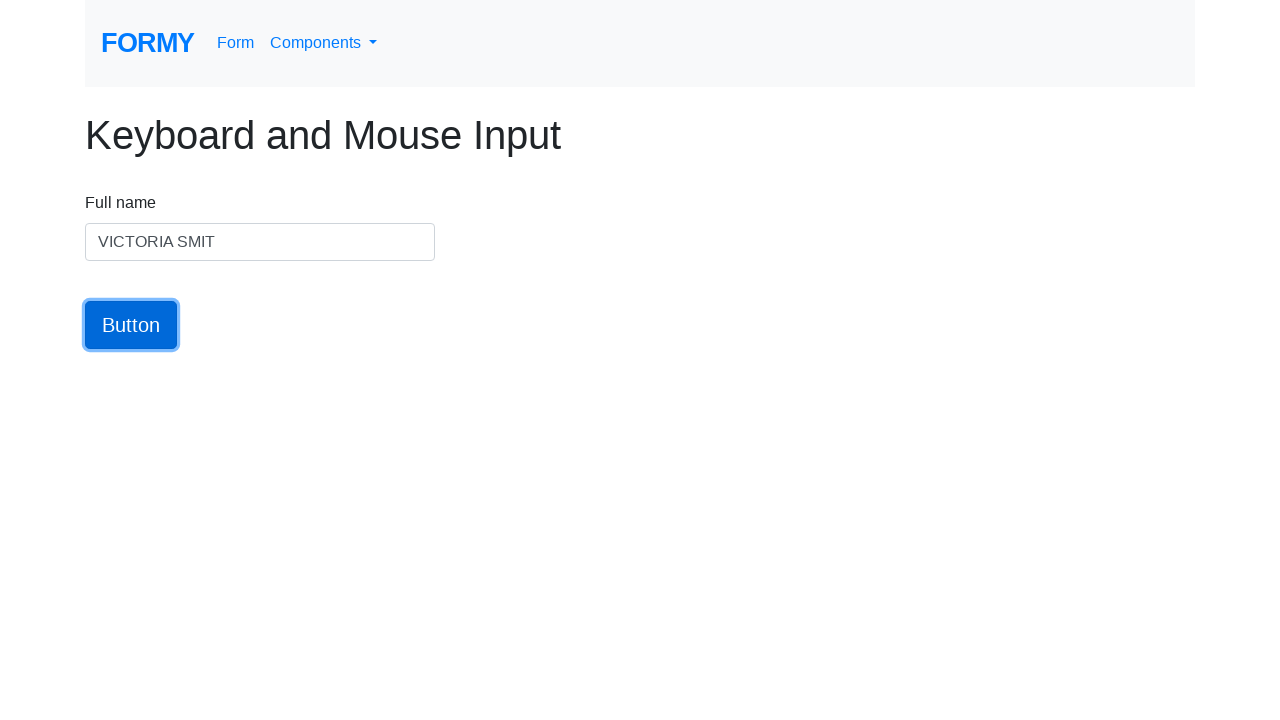